Solves a mathematical captcha by extracting a value from an image element's attribute, calculating a mathematical function, and submitting the form with checkbox and radio button selections

Starting URL: http://suninjuly.github.io/get_attribute.html

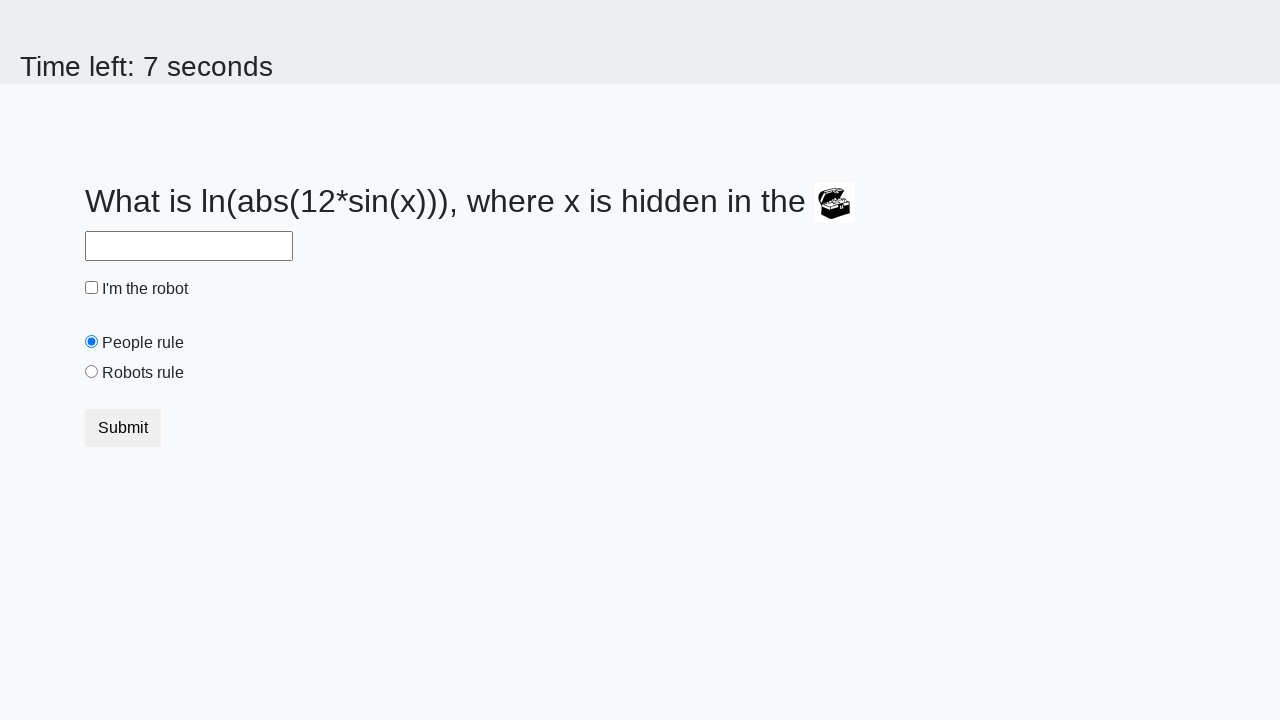

Extracted valuex attribute from treasure chest image element
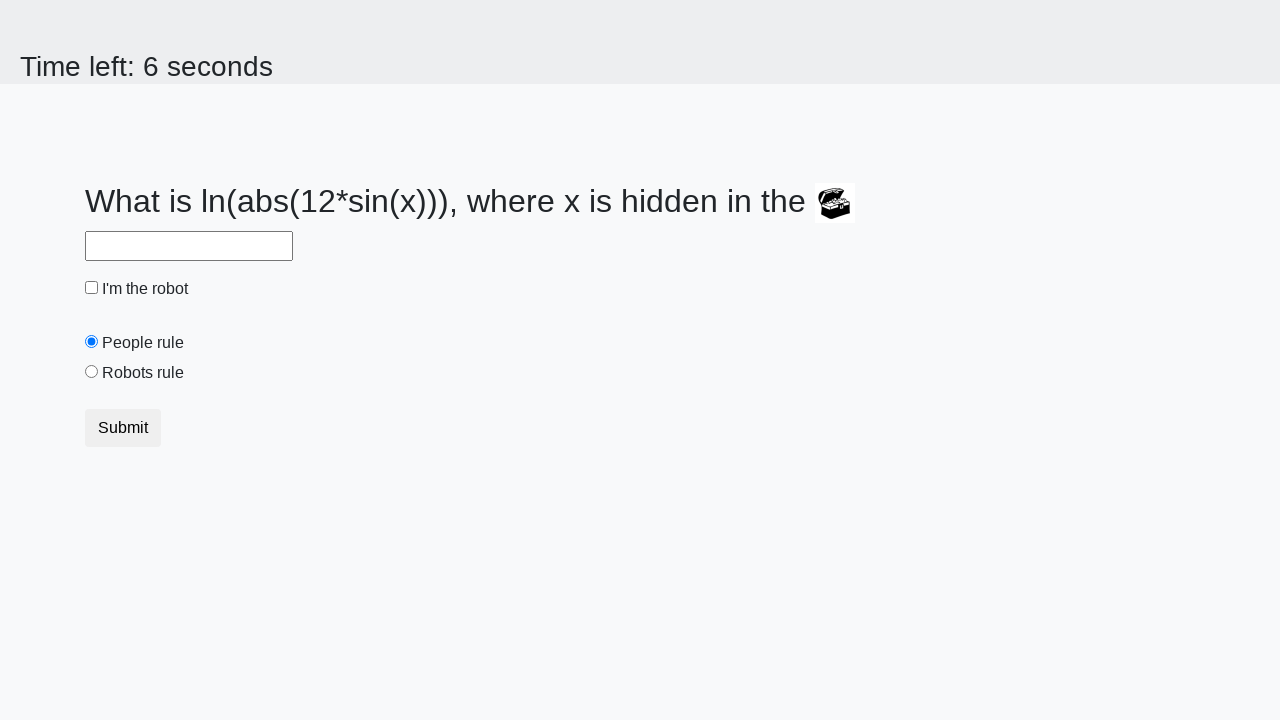

Calculated mathematical function: log(abs(12 * sin(x)))
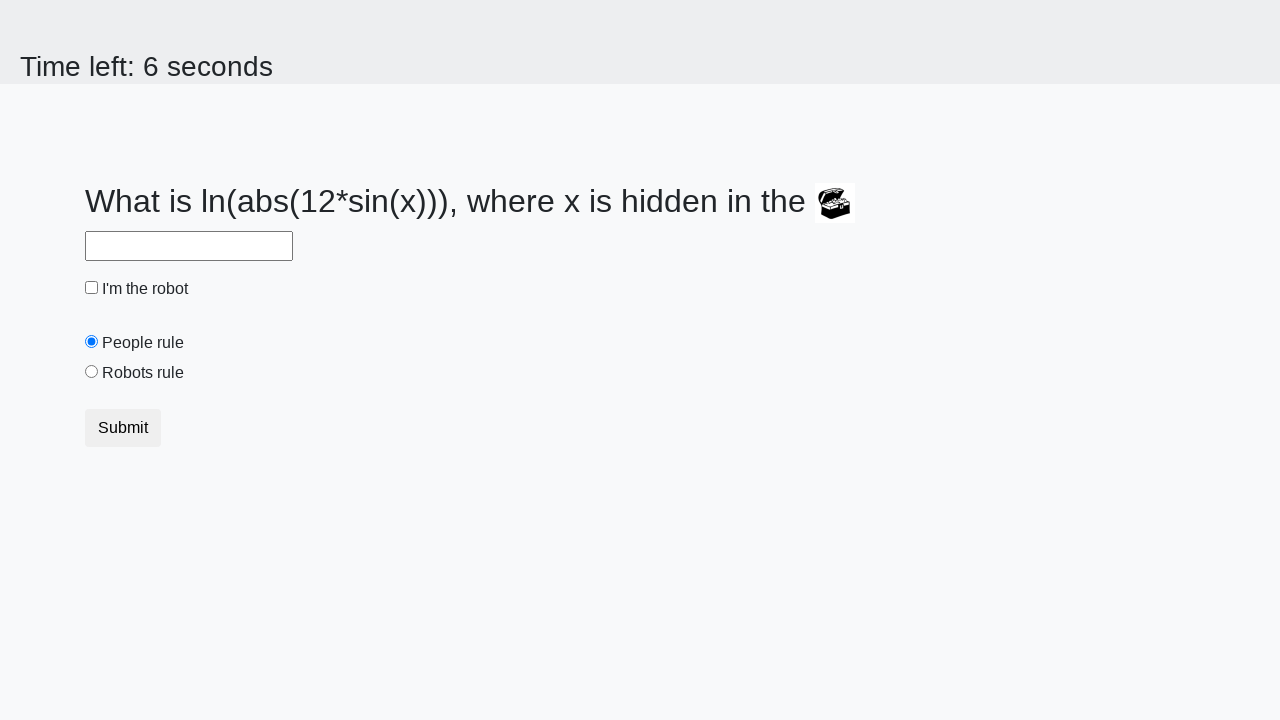

Filled answer field with calculated value on #answer
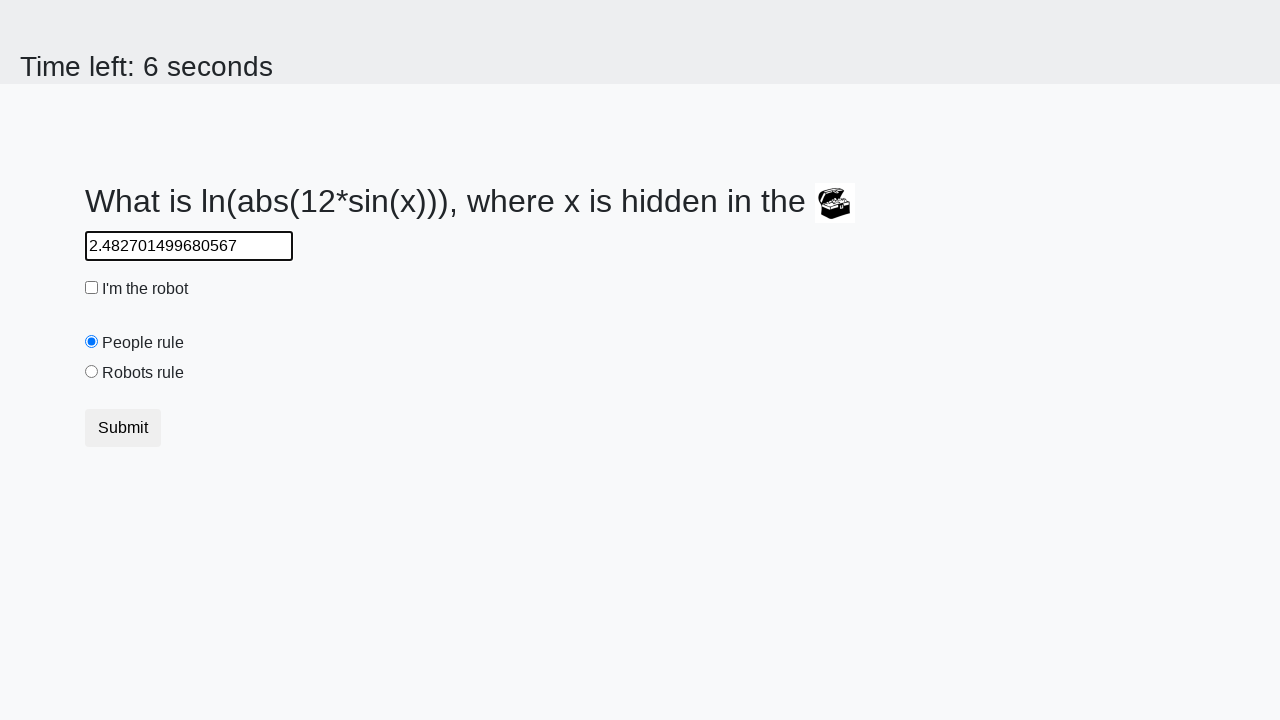

Checked the robot checkbox at (92, 288) on #robotCheckbox
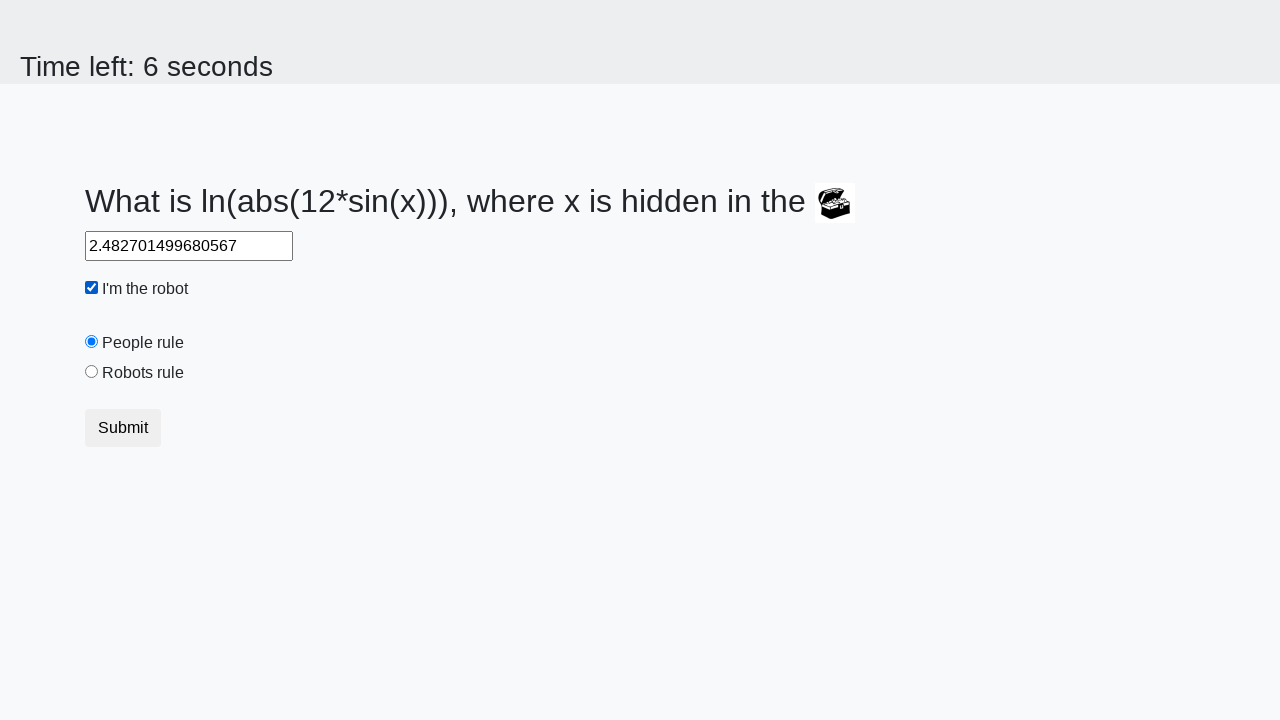

Selected 'Robots rule!' radio button at (92, 372) on #robotsRule
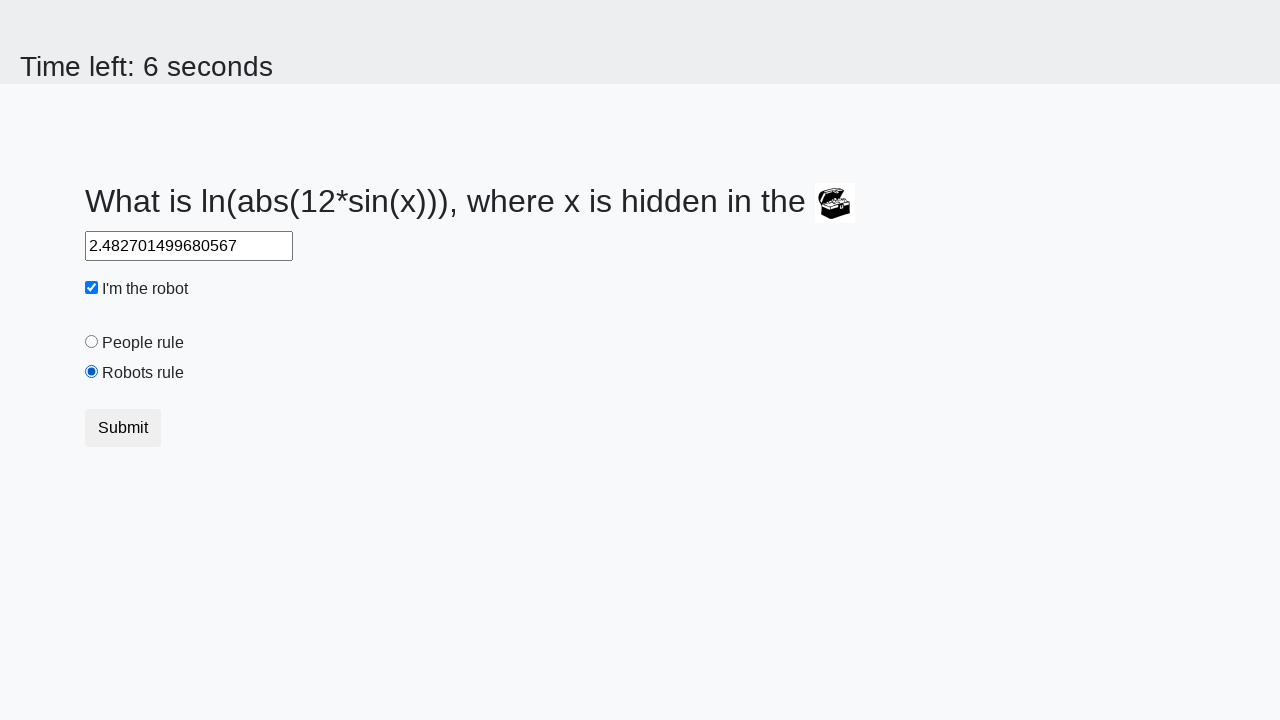

Clicked submit button to submit the form at (123, 428) on button[type="submit"]
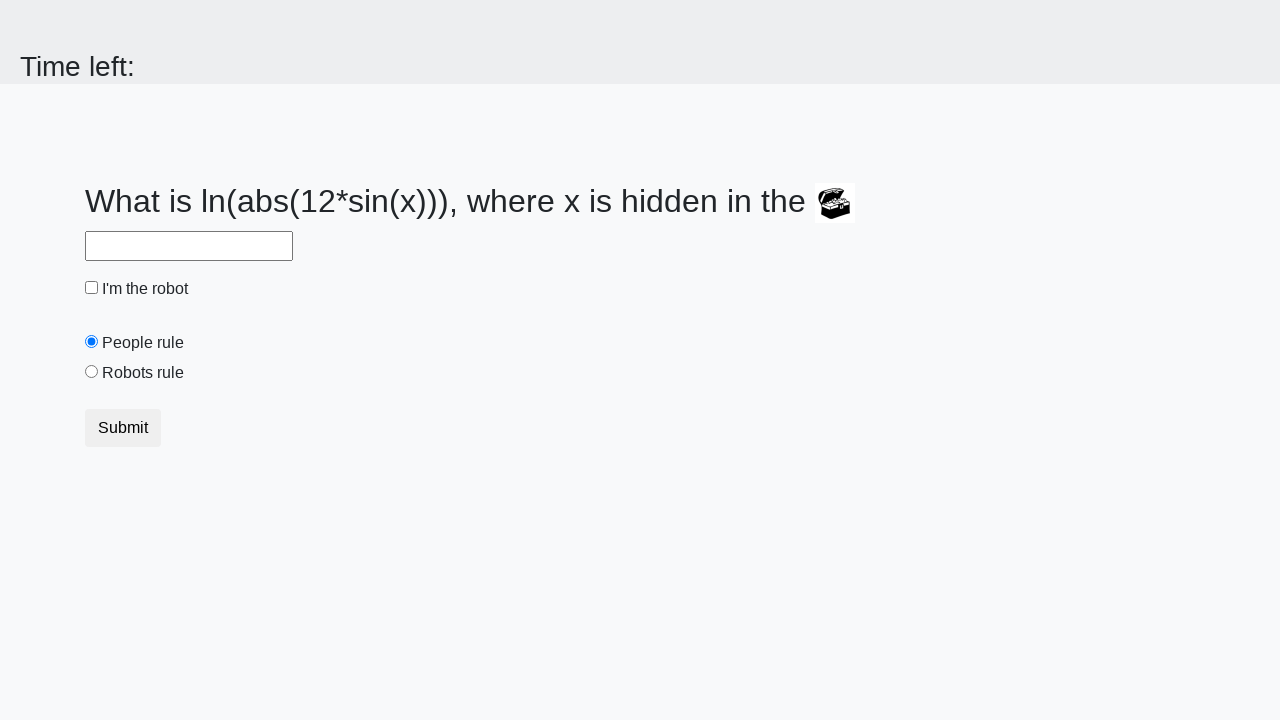

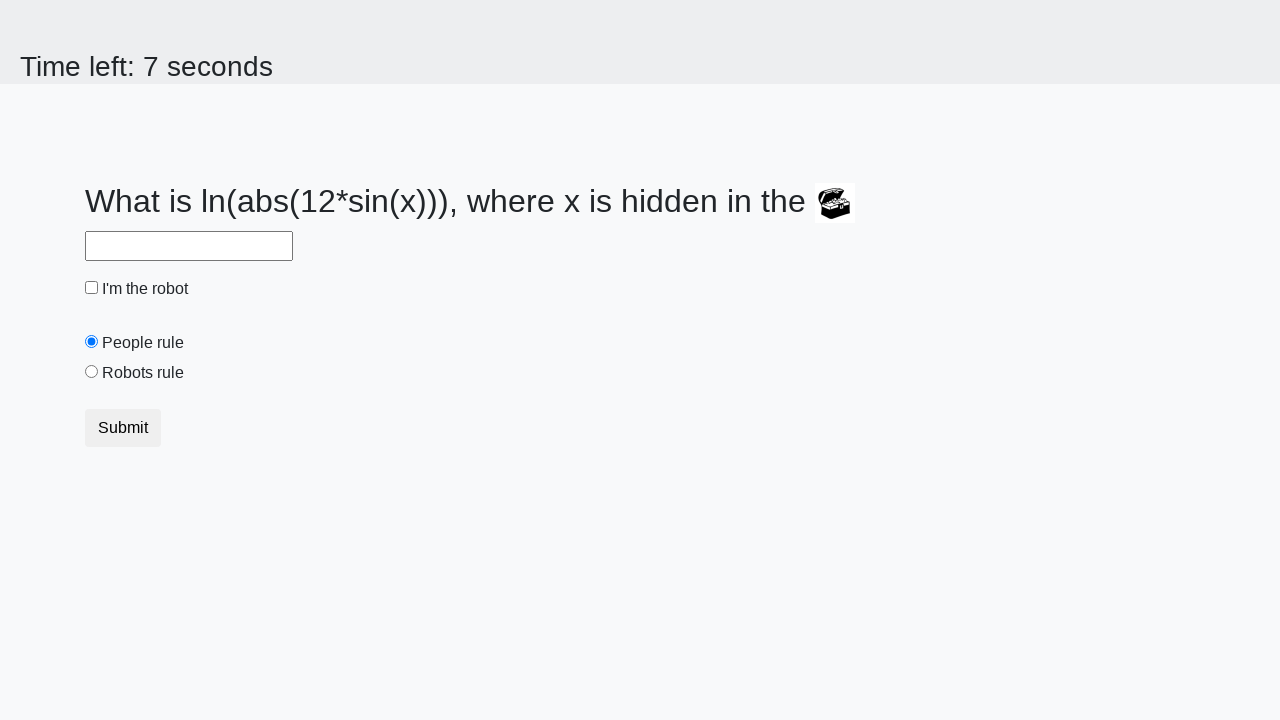